Navigates to the Bank of England upcoming news page and tests pagination by clicking through multiple pages of results until no more pages are available.

Starting URL: https://www.bankofengland.co.uk/news/upcoming

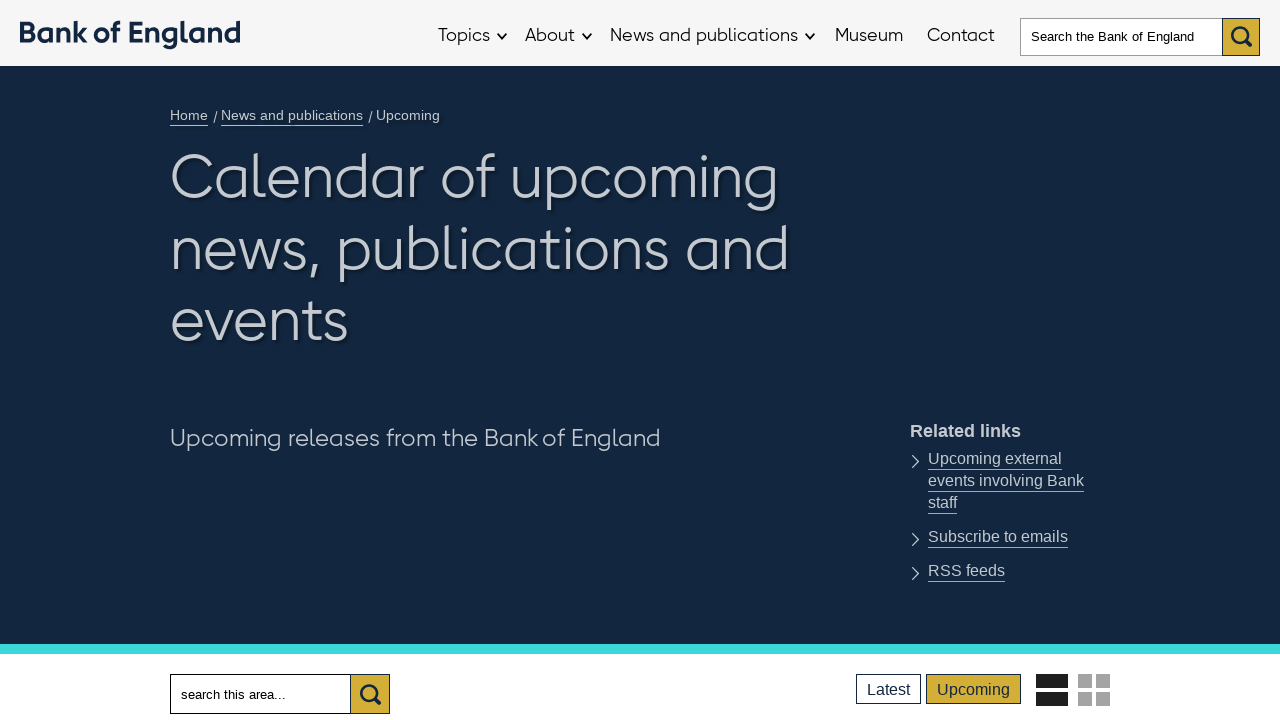

Waited for page to fully load (networkidle)
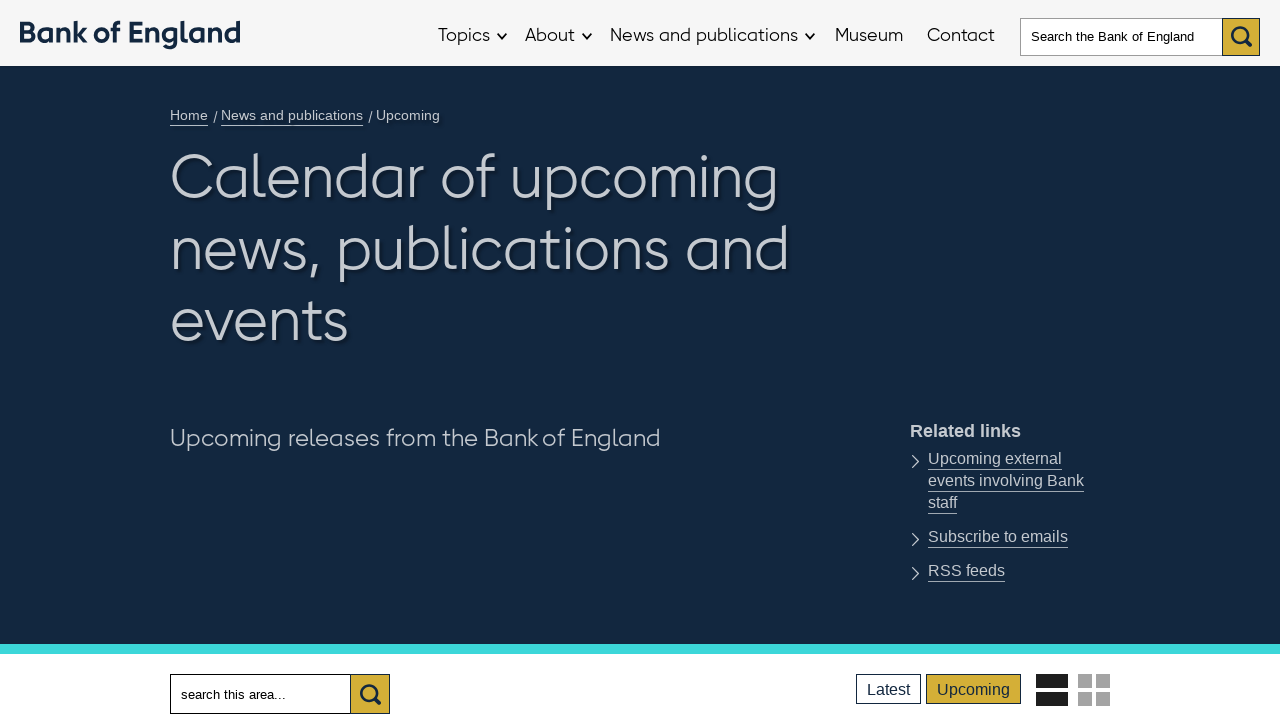

Waited for search results to be visible
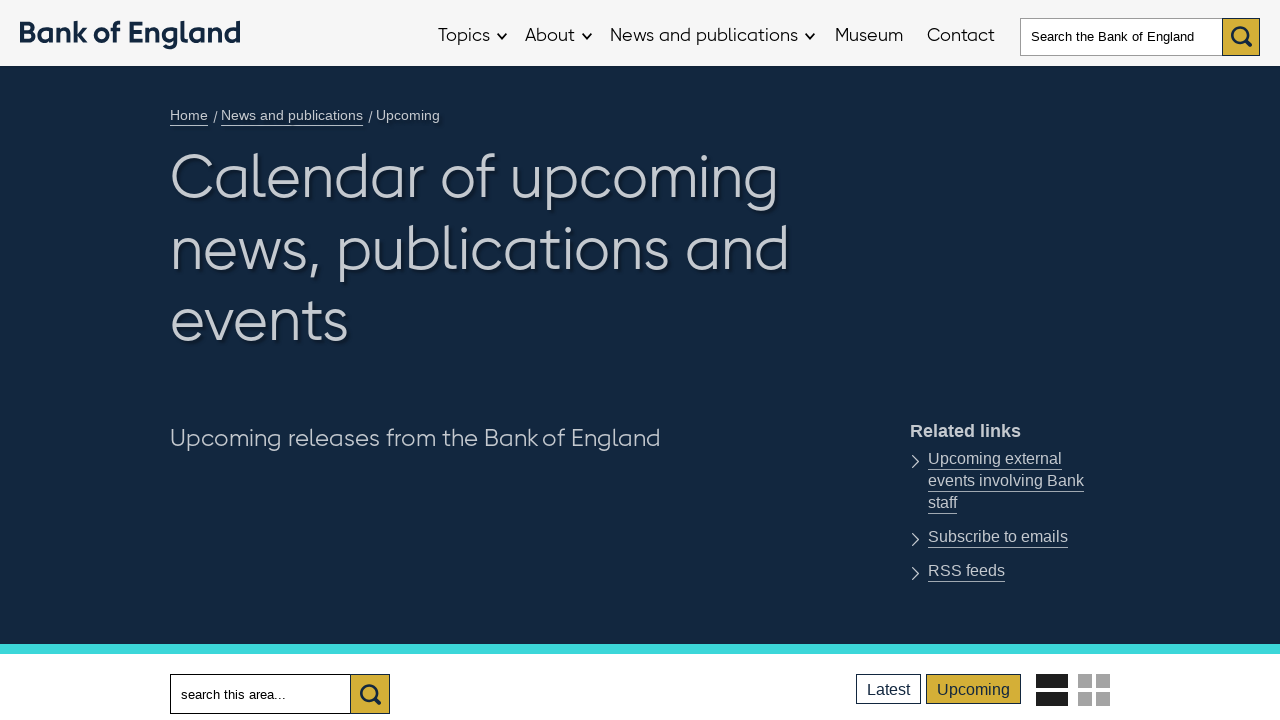

Located next page button (iteration 1)
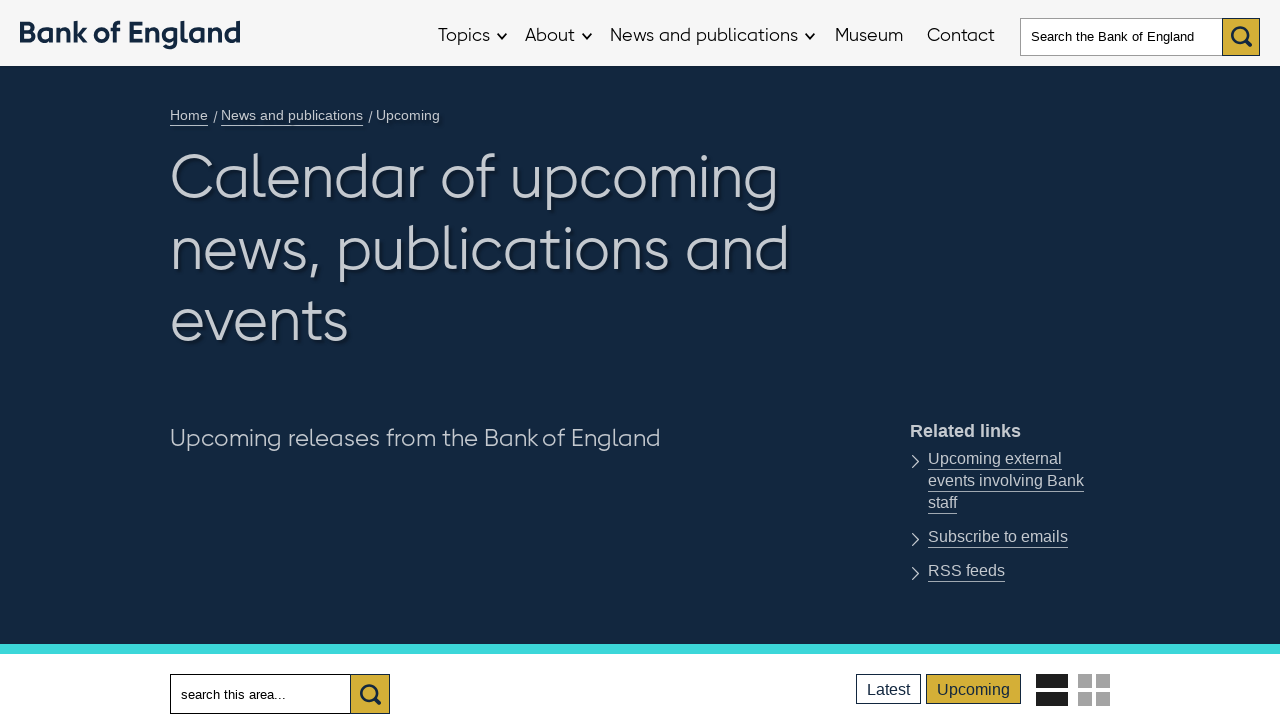

Clicked next page button (iteration 1) at (884, 361) on .list-pagination__link--next
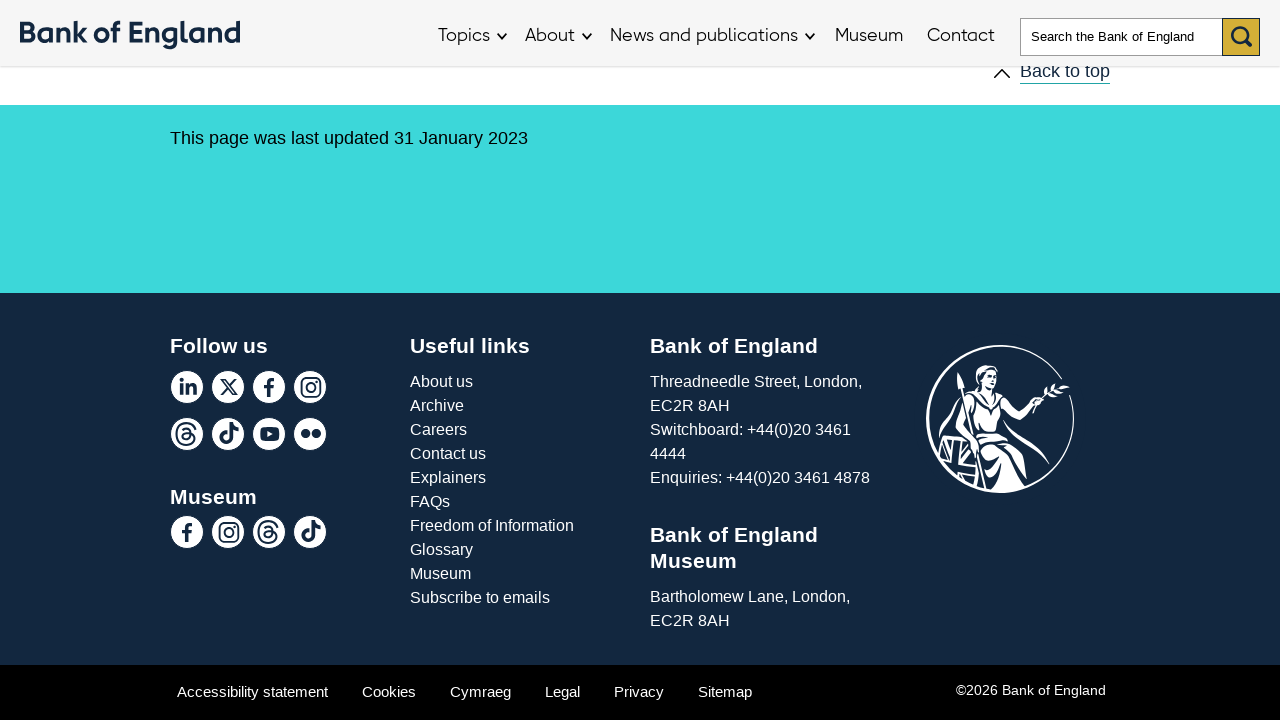

Waited for new page content to load (iteration 1)
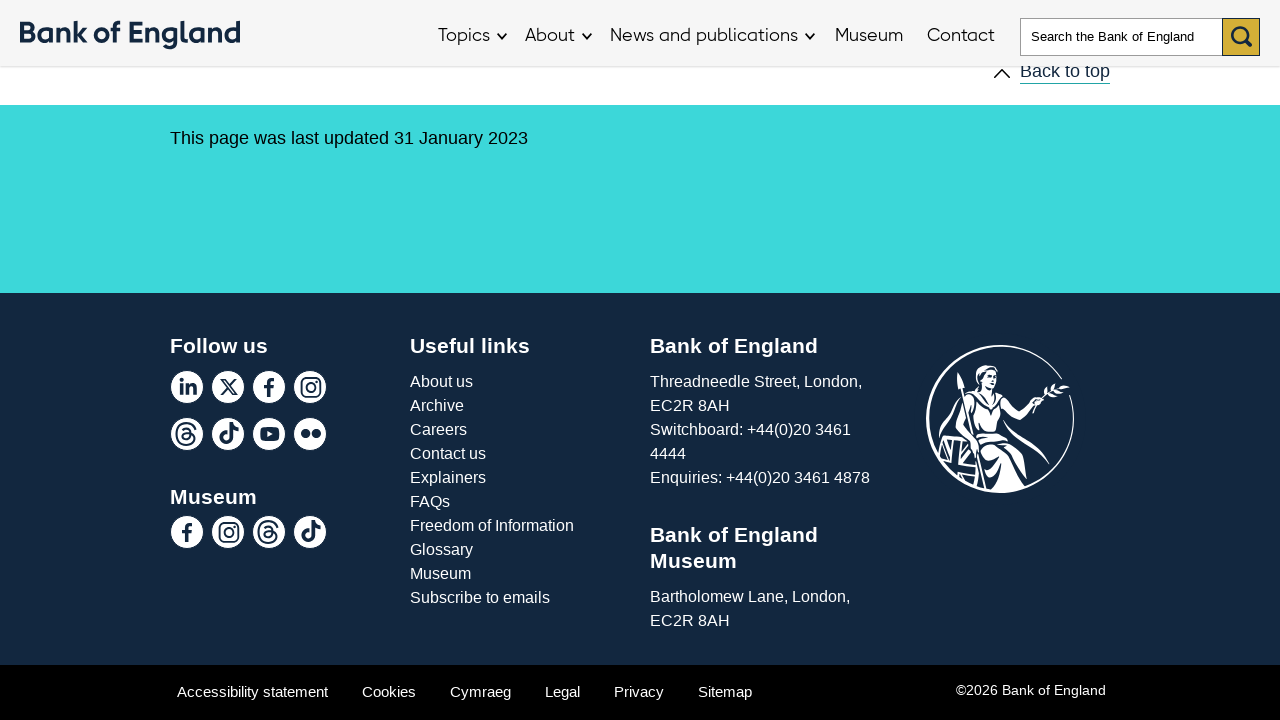

Waited for search results on new page to be visible (iteration 1)
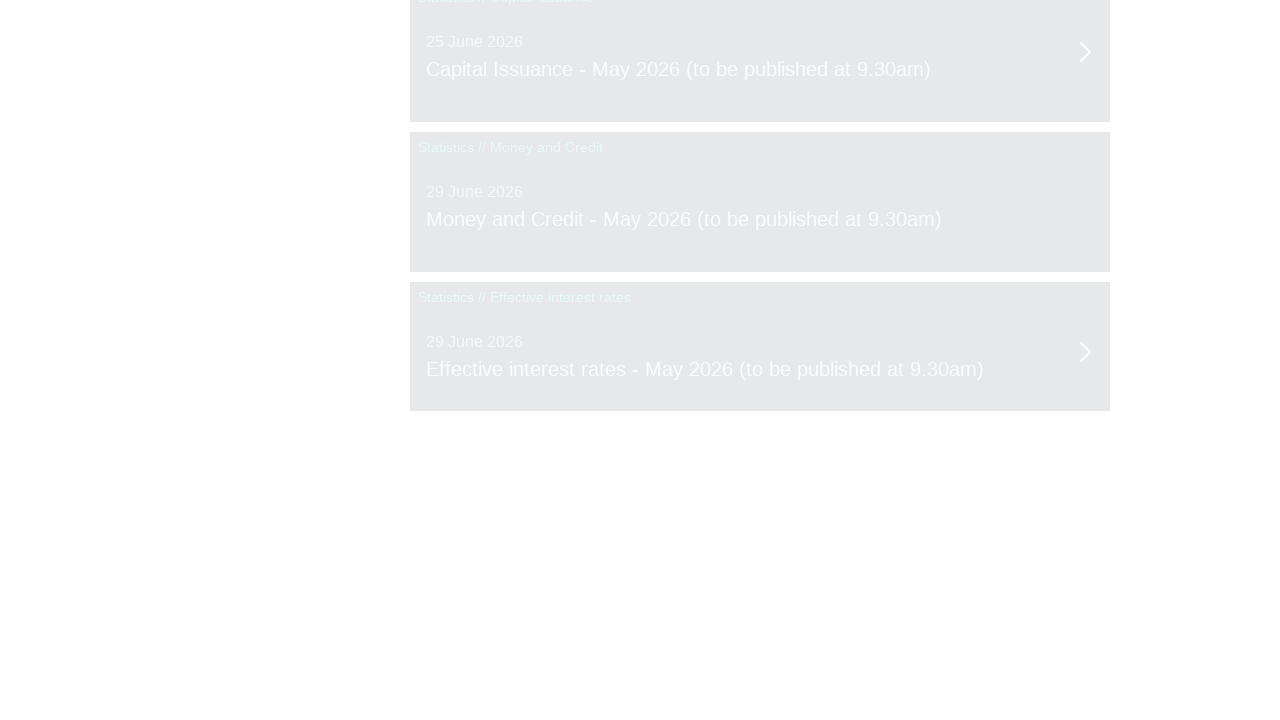

Located next page button (iteration 2)
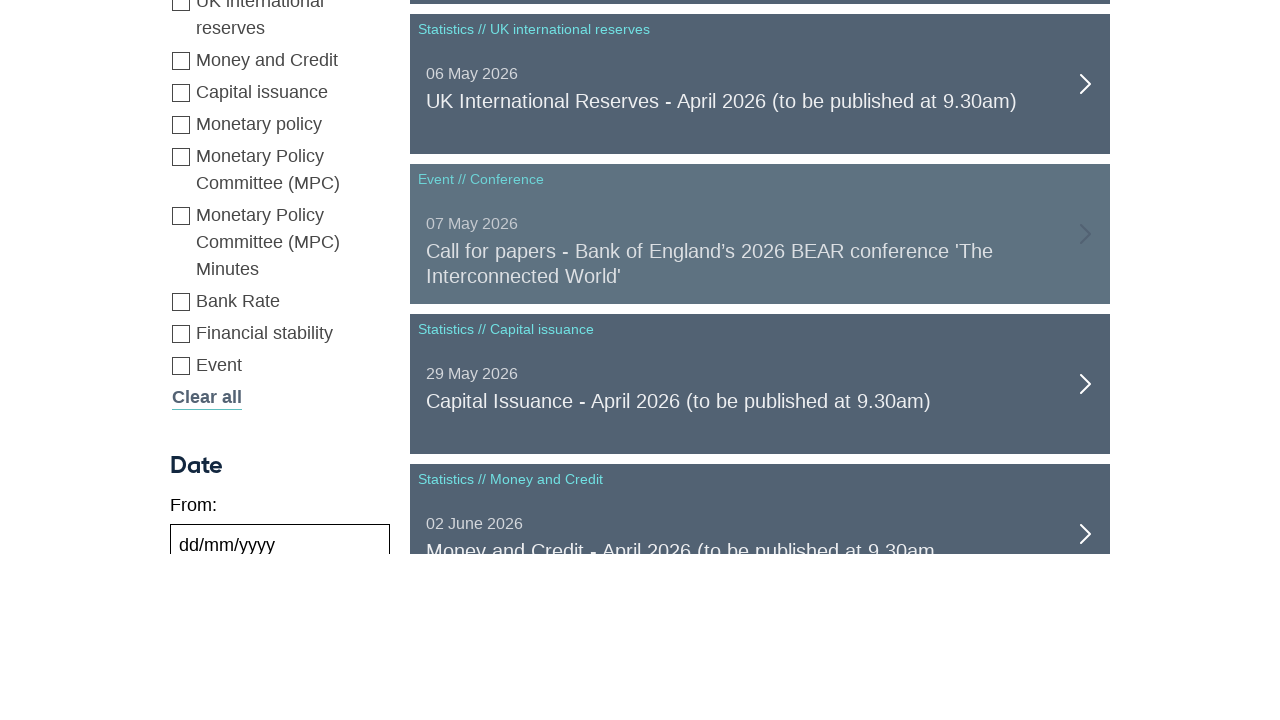

Clicked next page button (iteration 2) at (915, 361) on .list-pagination__link--next
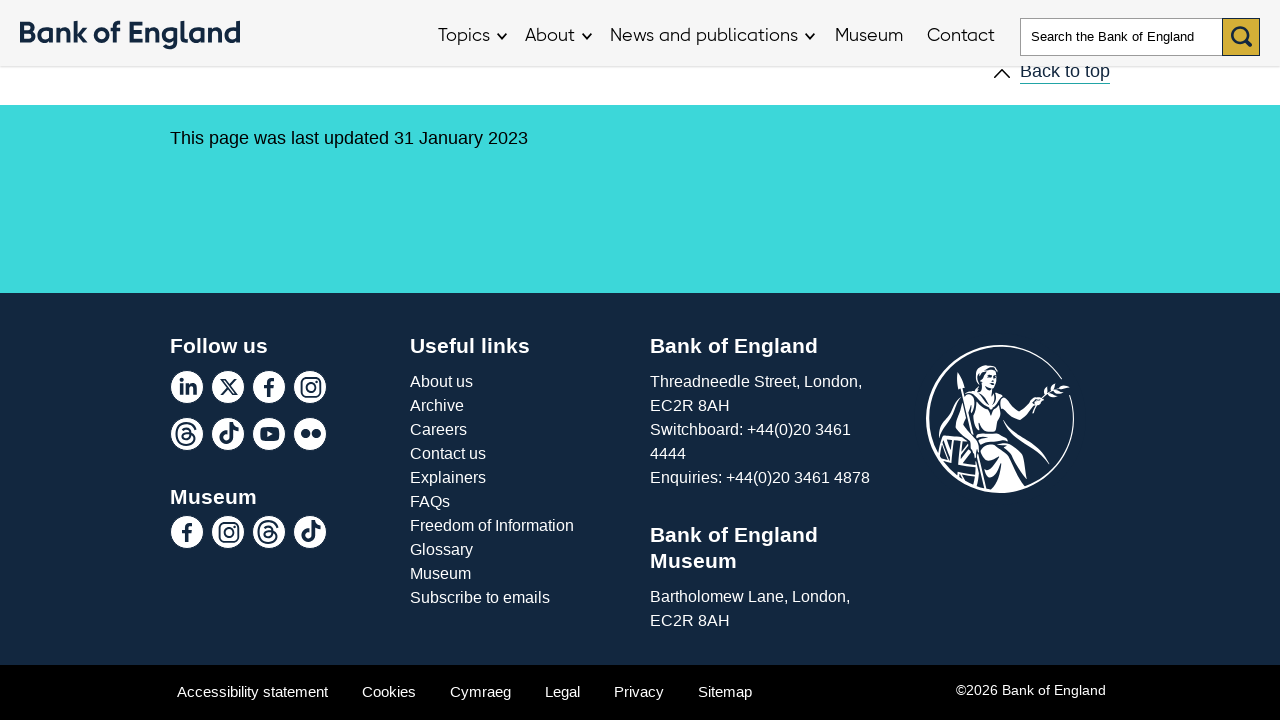

Waited for new page content to load (iteration 2)
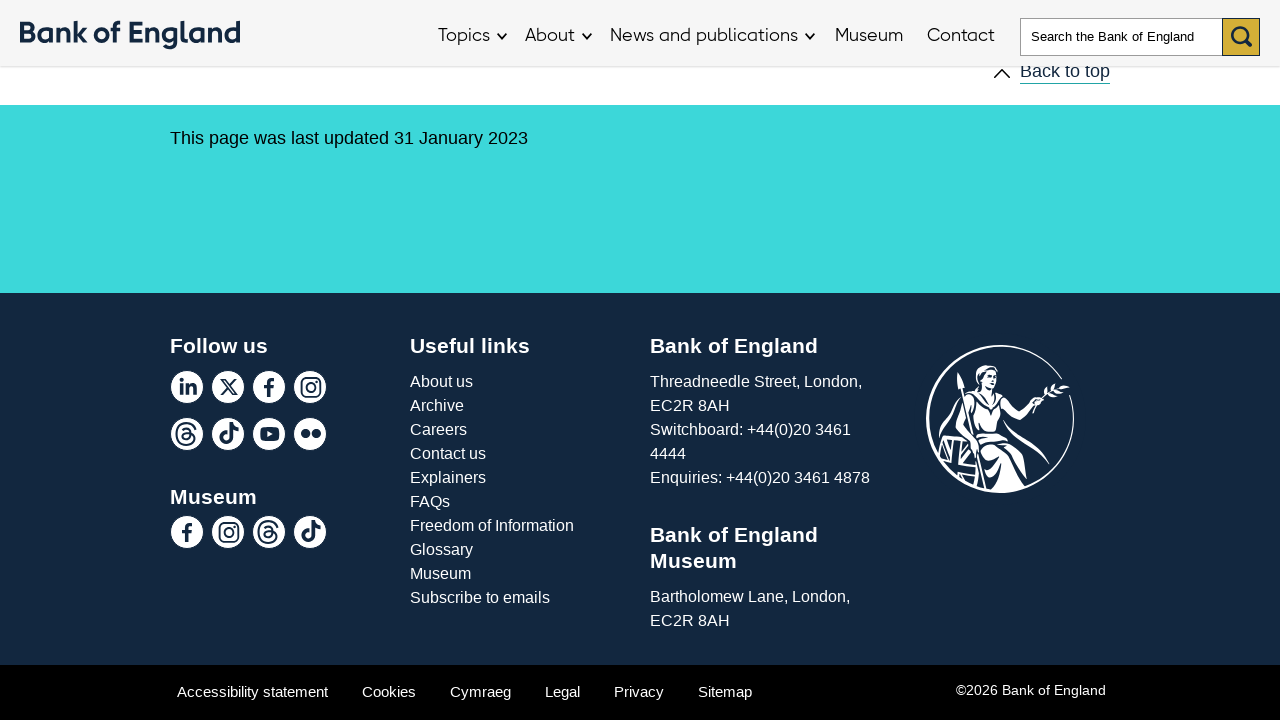

Waited for search results on new page to be visible (iteration 2)
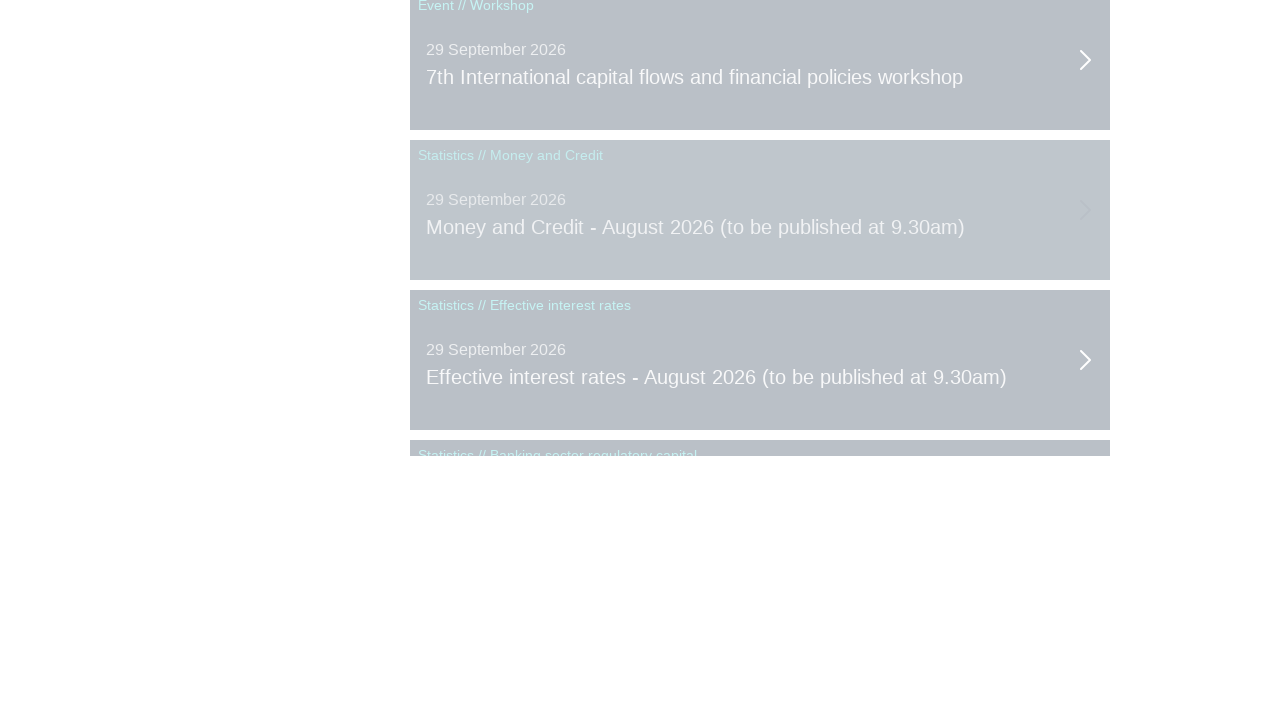

Located next page button (iteration 3)
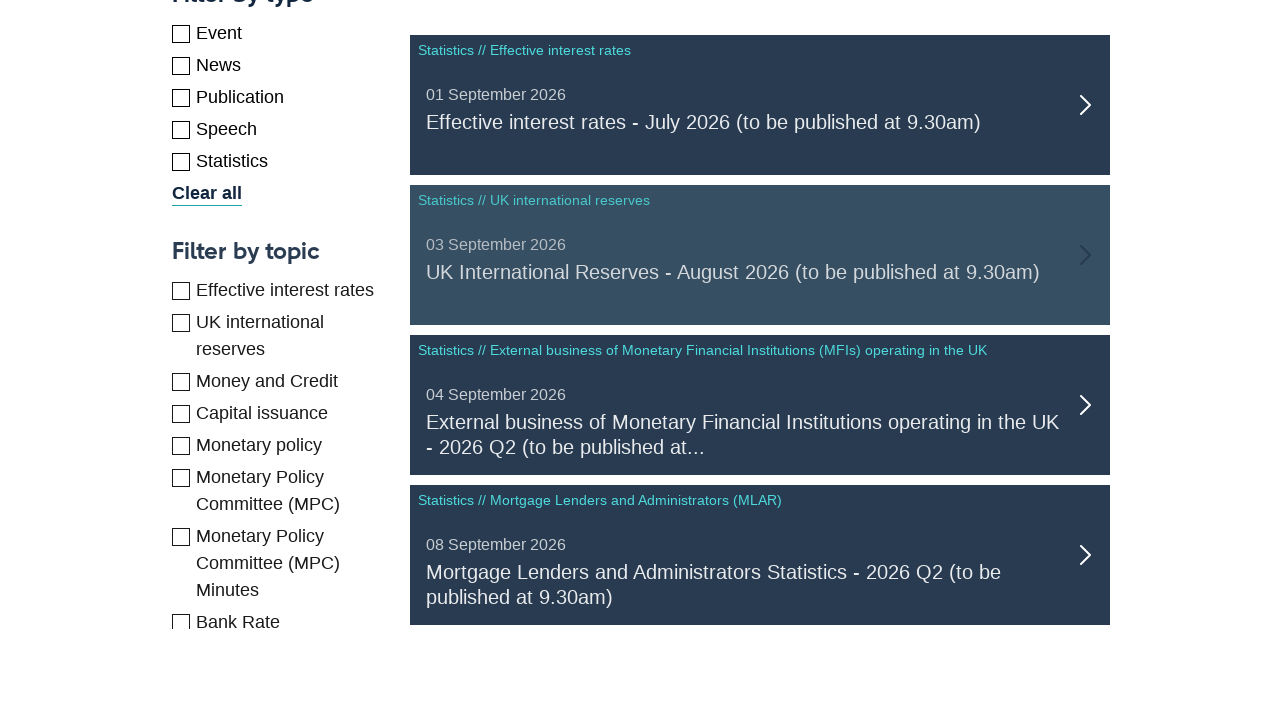

Clicked next page button (iteration 3) at (915, 361) on .list-pagination__link--next
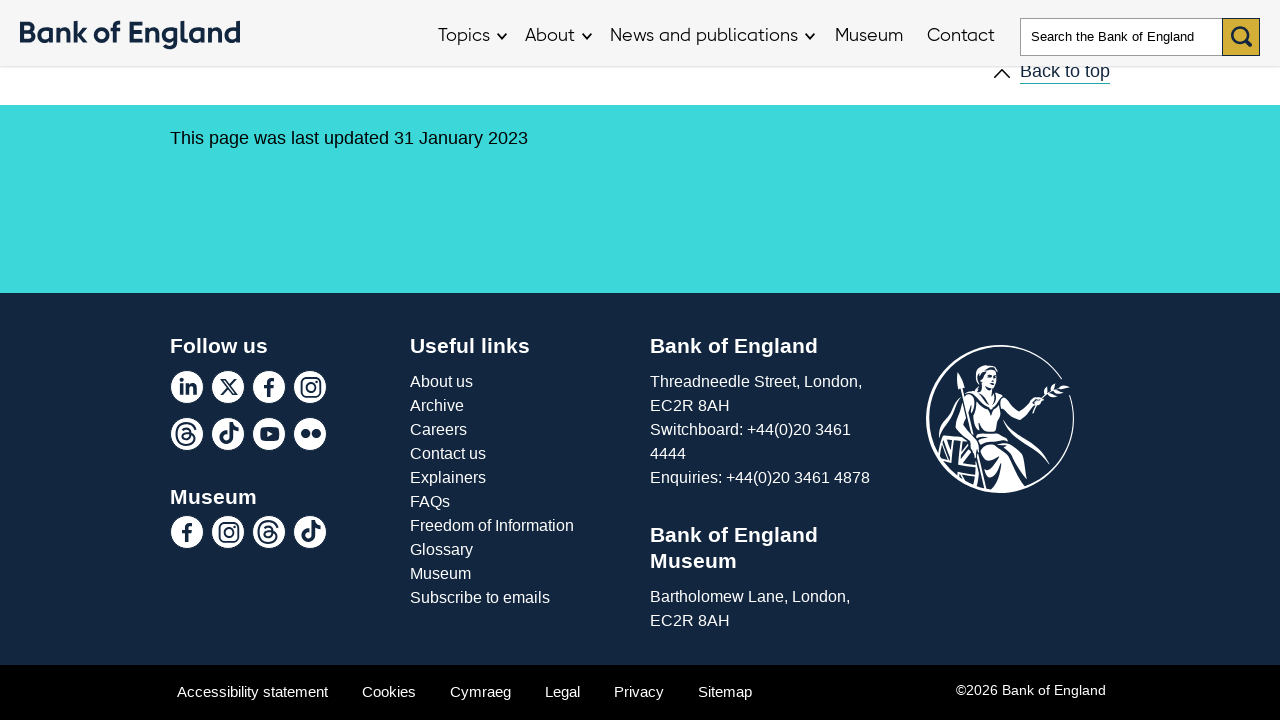

Waited for new page content to load (iteration 3)
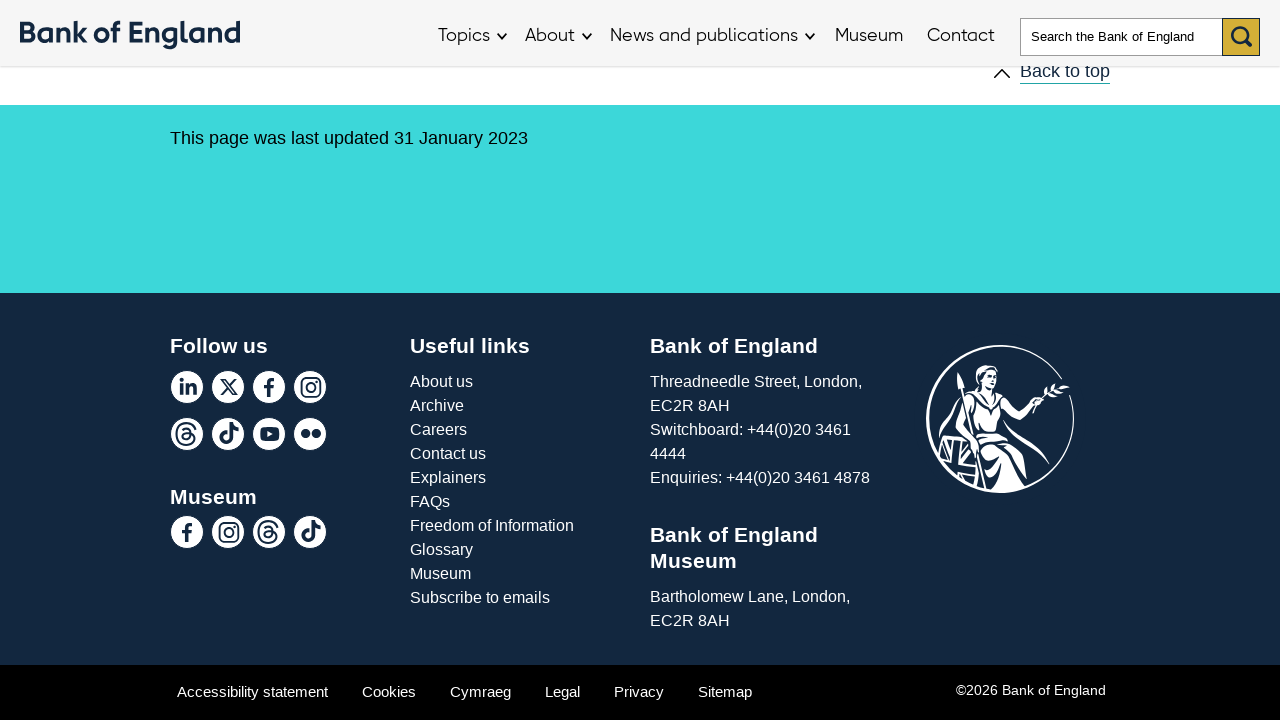

Waited for search results on new page to be visible (iteration 3)
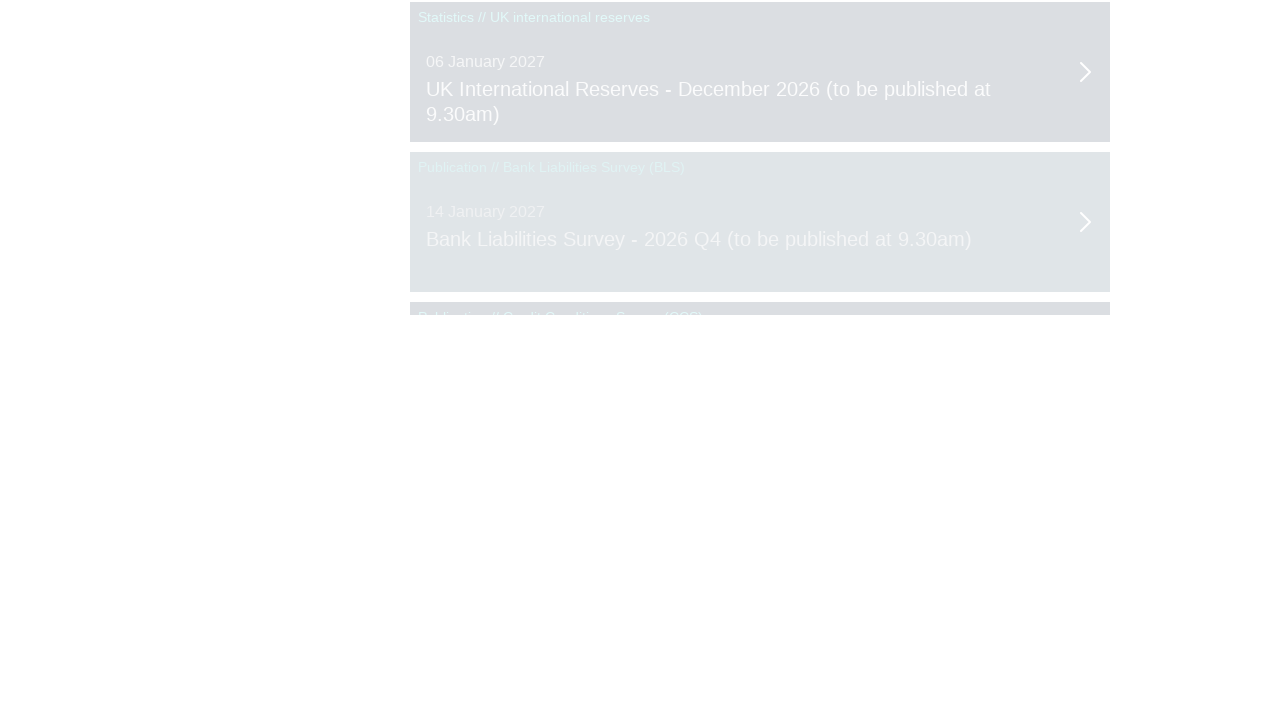

Located next page button (iteration 4)
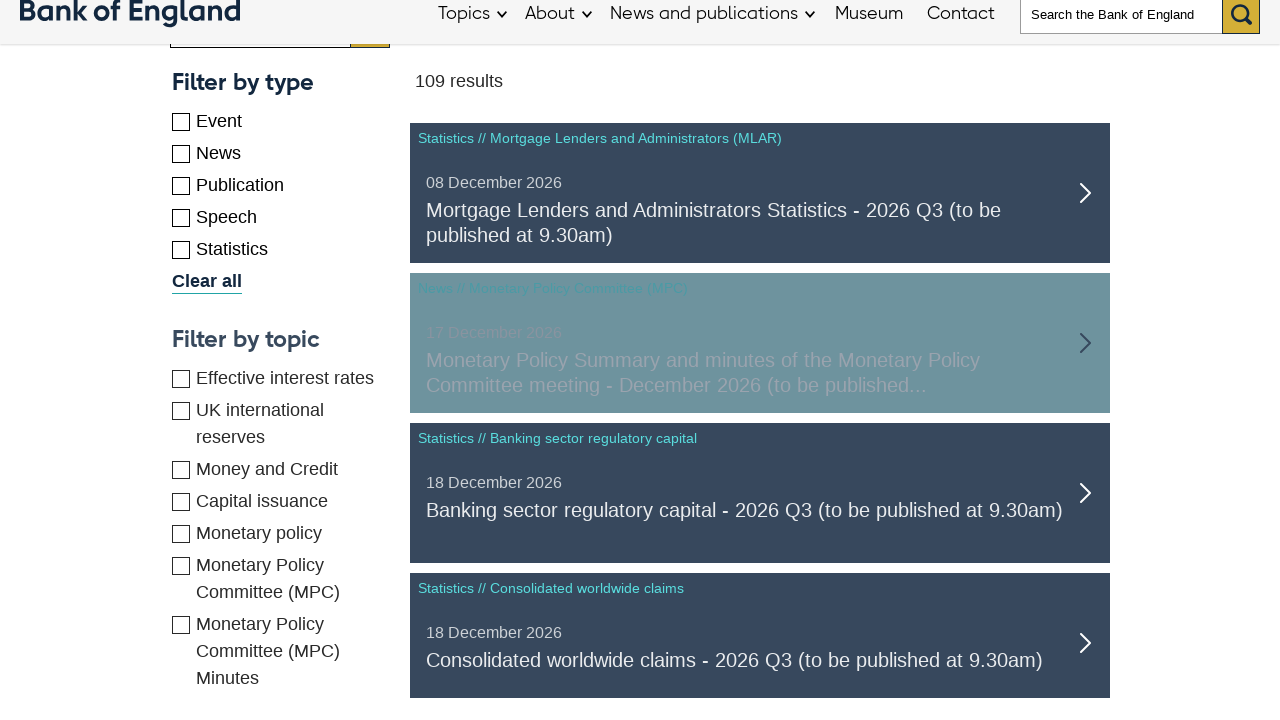

No more next page buttons available - pagination complete
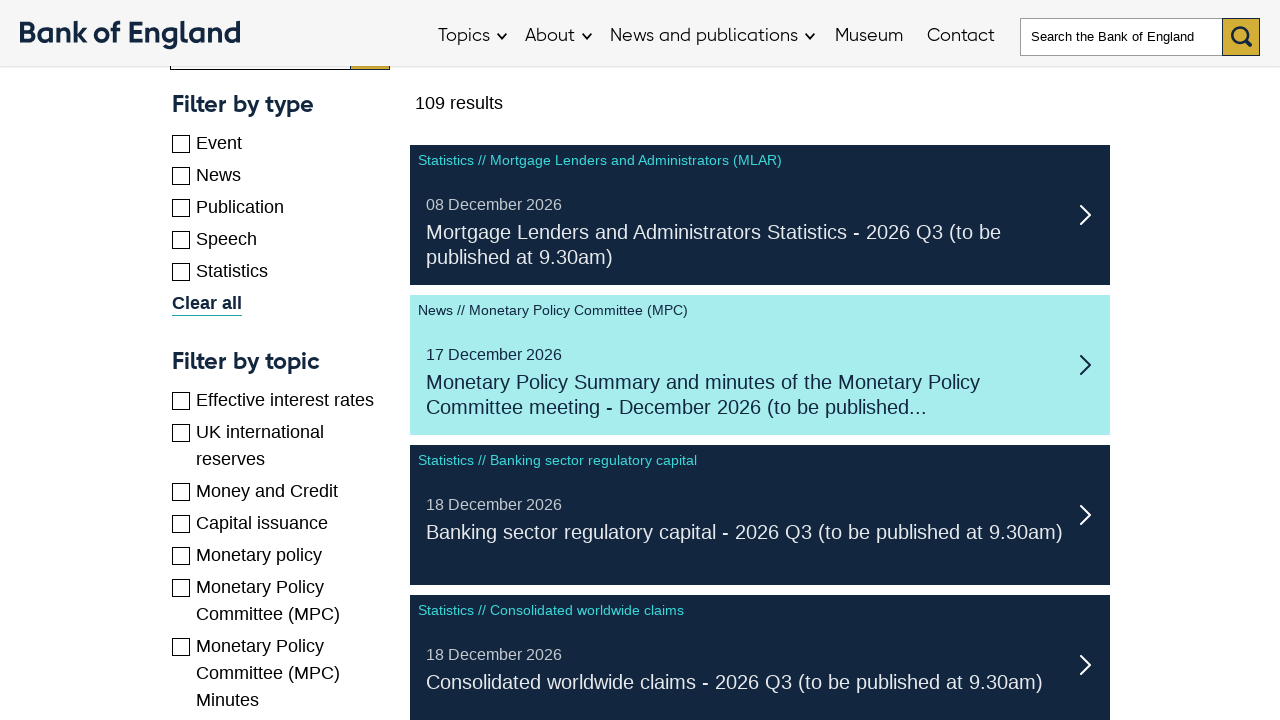

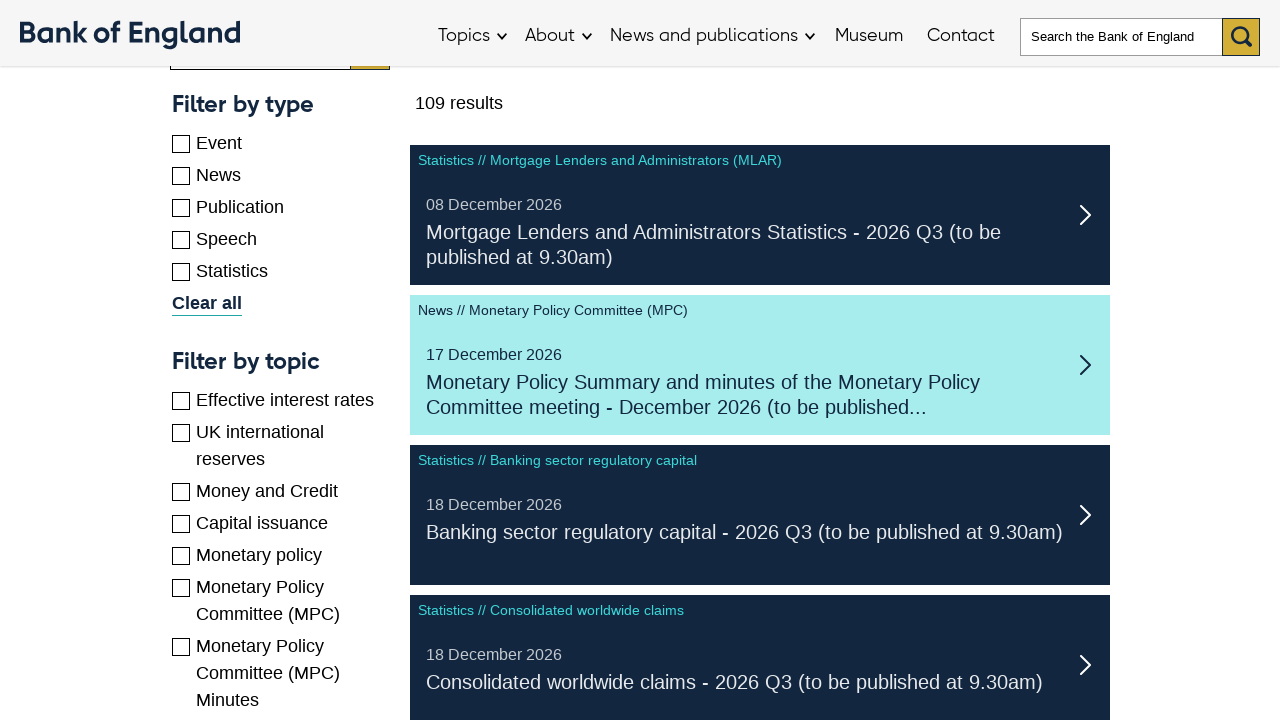